Tests the feedback form by entering name, age, selecting gender and languages, then submitting and verifying the results

Starting URL: https://acctabootcamp.github.io/site/tasks/provide_feedback

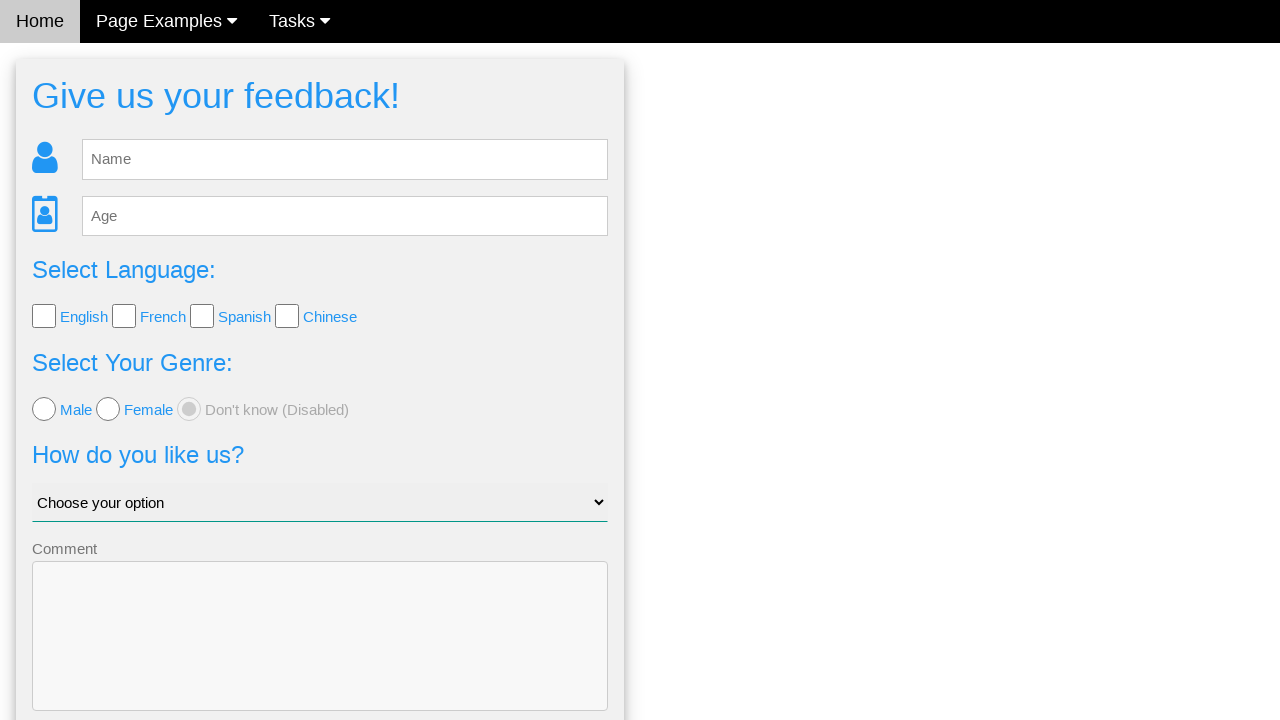

Cleared the name field on #fb_name
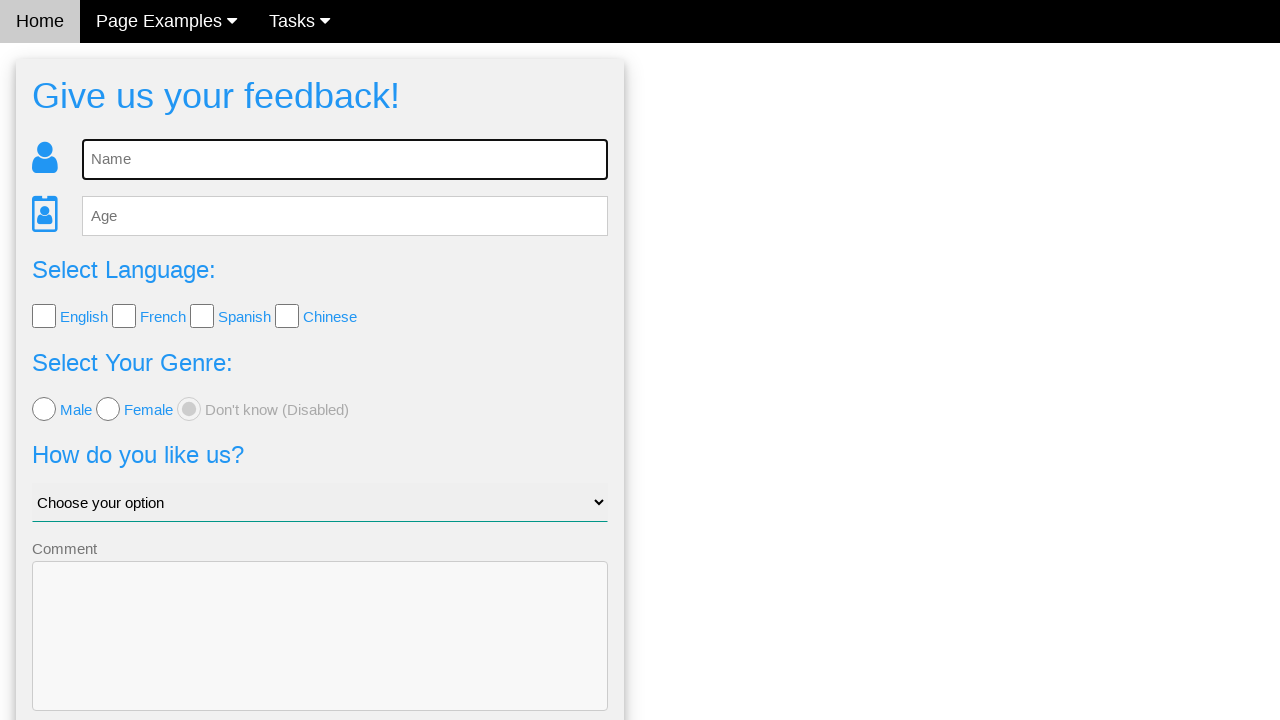

Filled name field with 'Alice Smith' on #fb_name
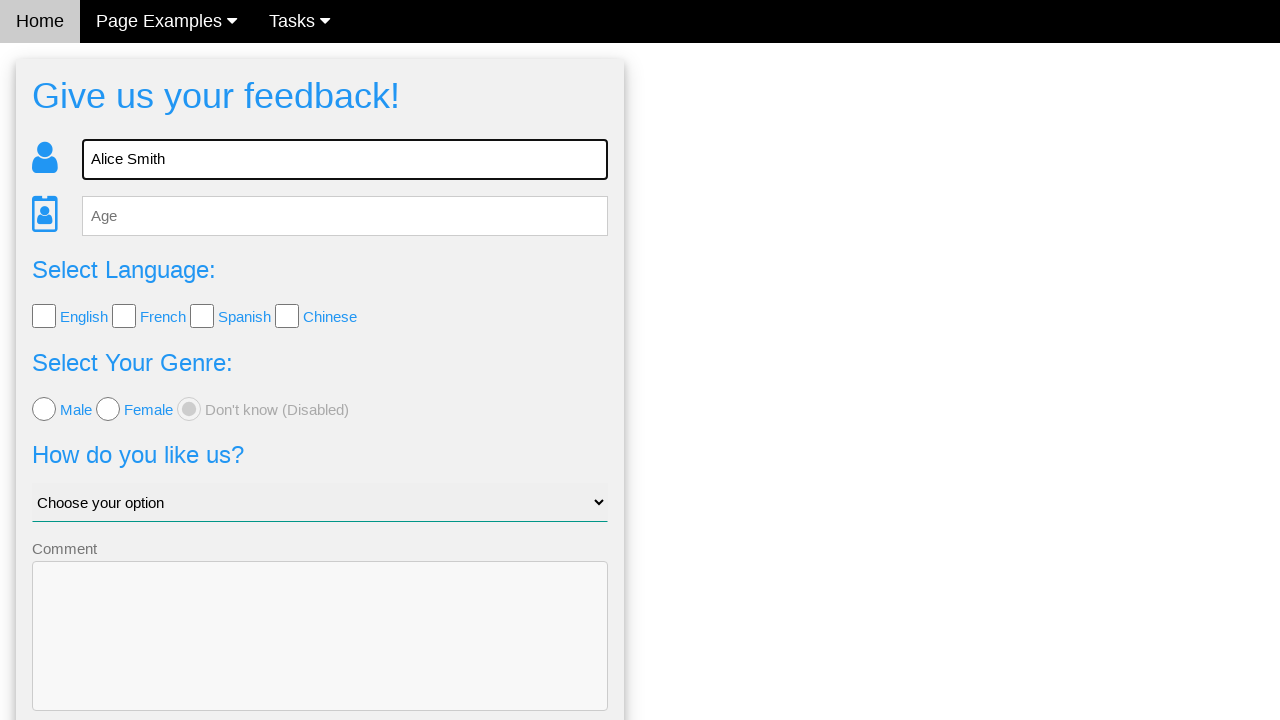

Cleared the age field on #fb_age
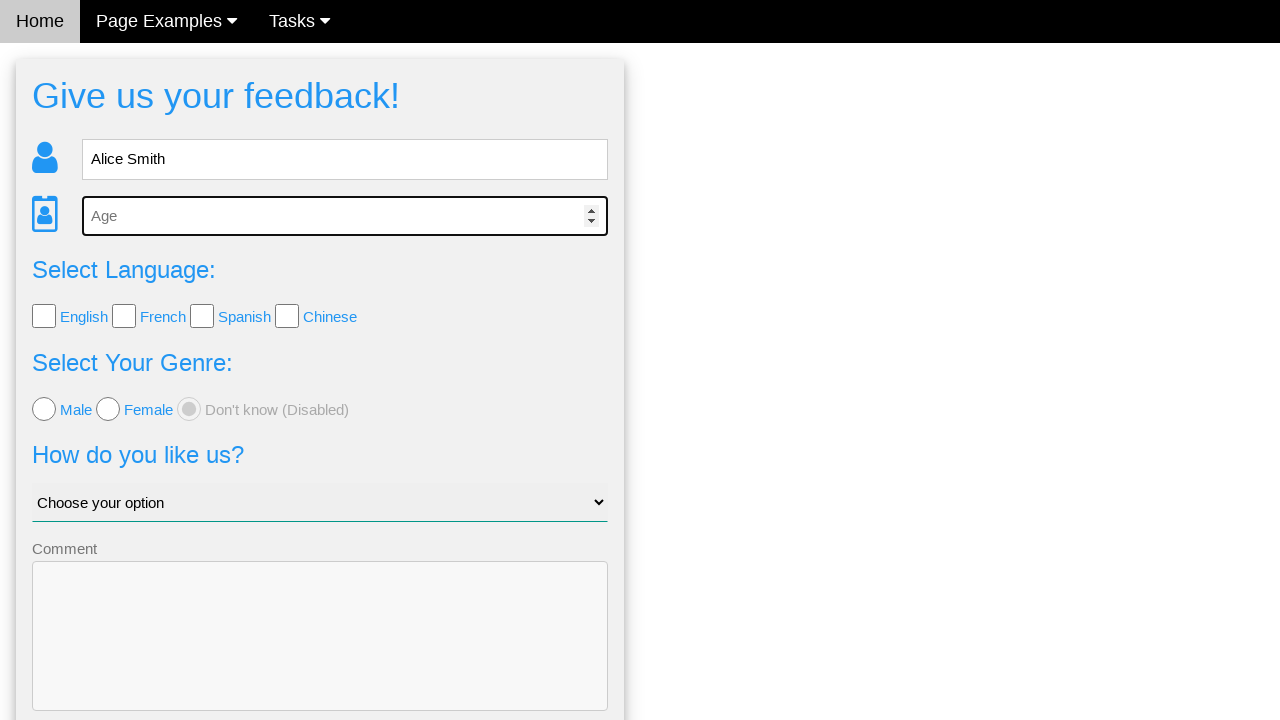

Filled age field with '30' on #fb_age
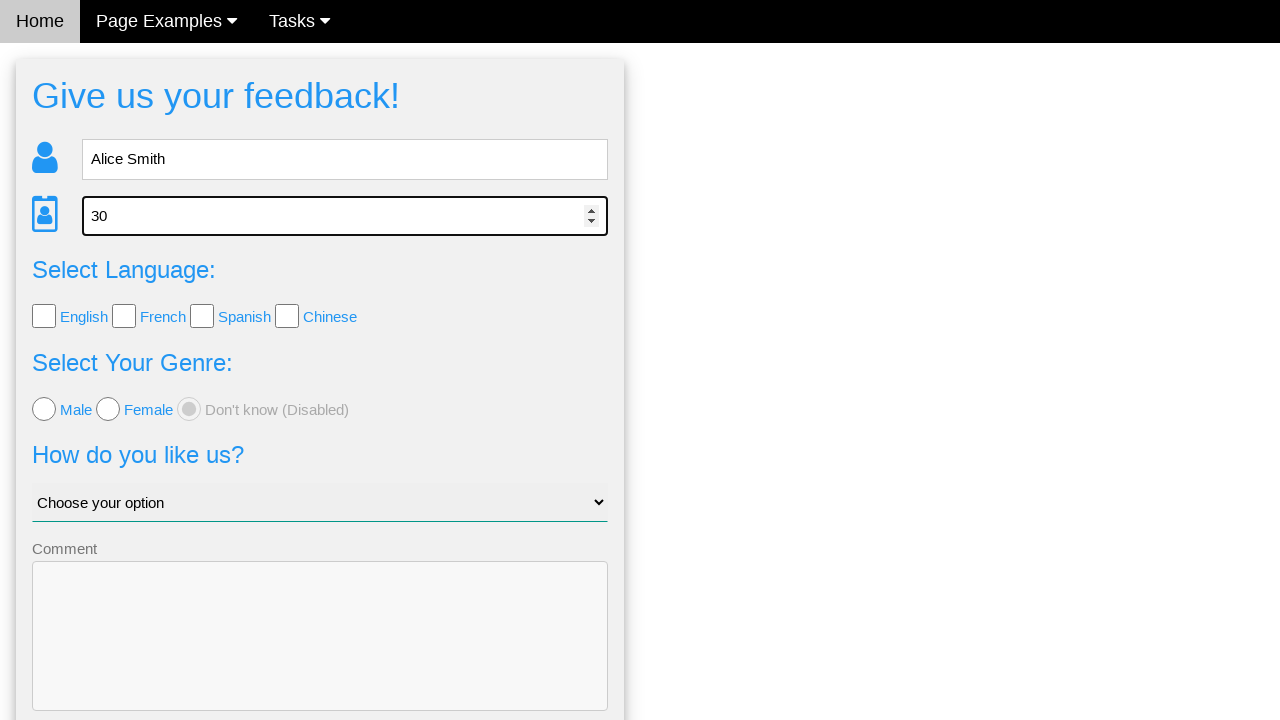

Selected 'female' gender option at (108, 409) on [value='female']
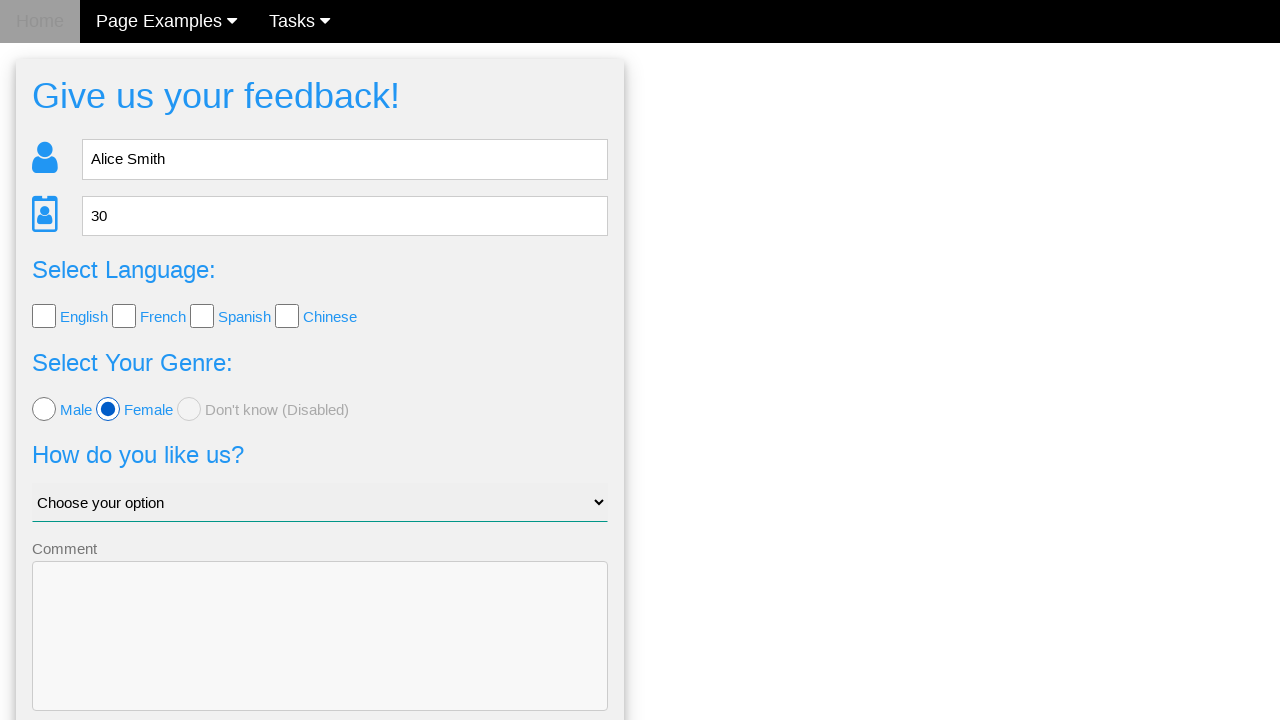

Selected 'English' language option at (44, 316) on xpath=//*[@value='English']
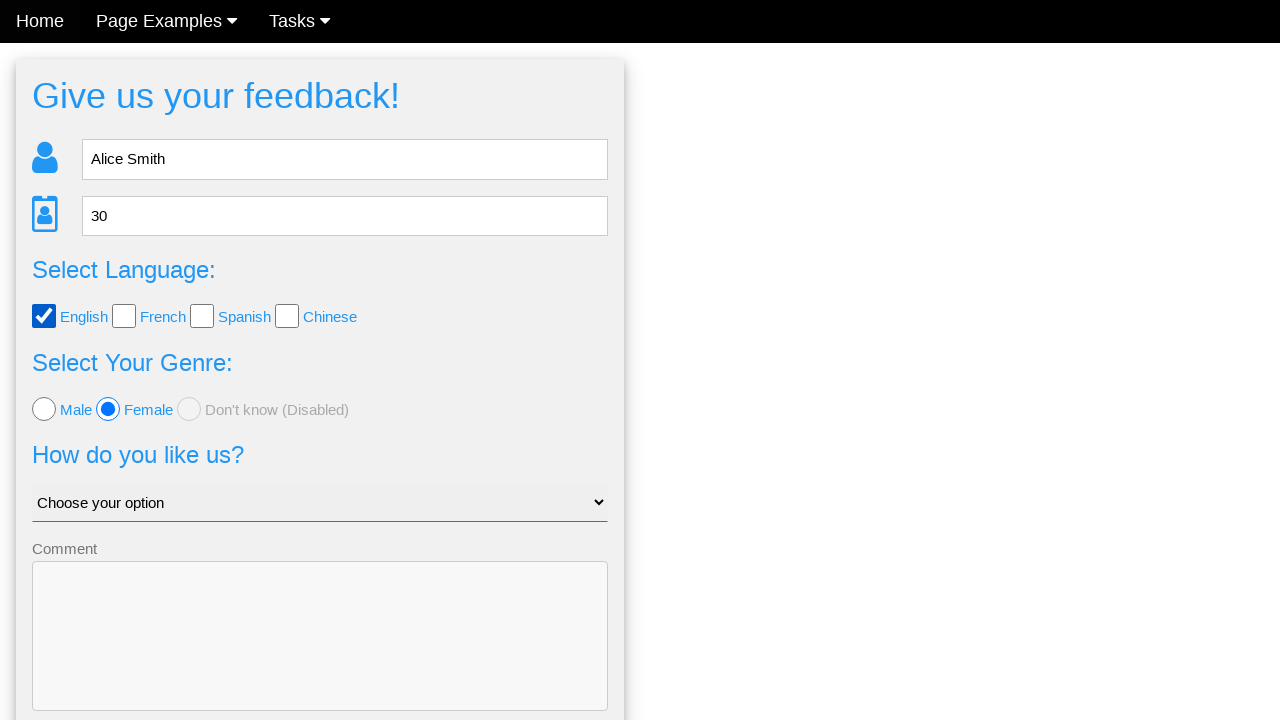

Selected 'Spanish' language option at (202, 316) on xpath=//*[@value='Spanish']
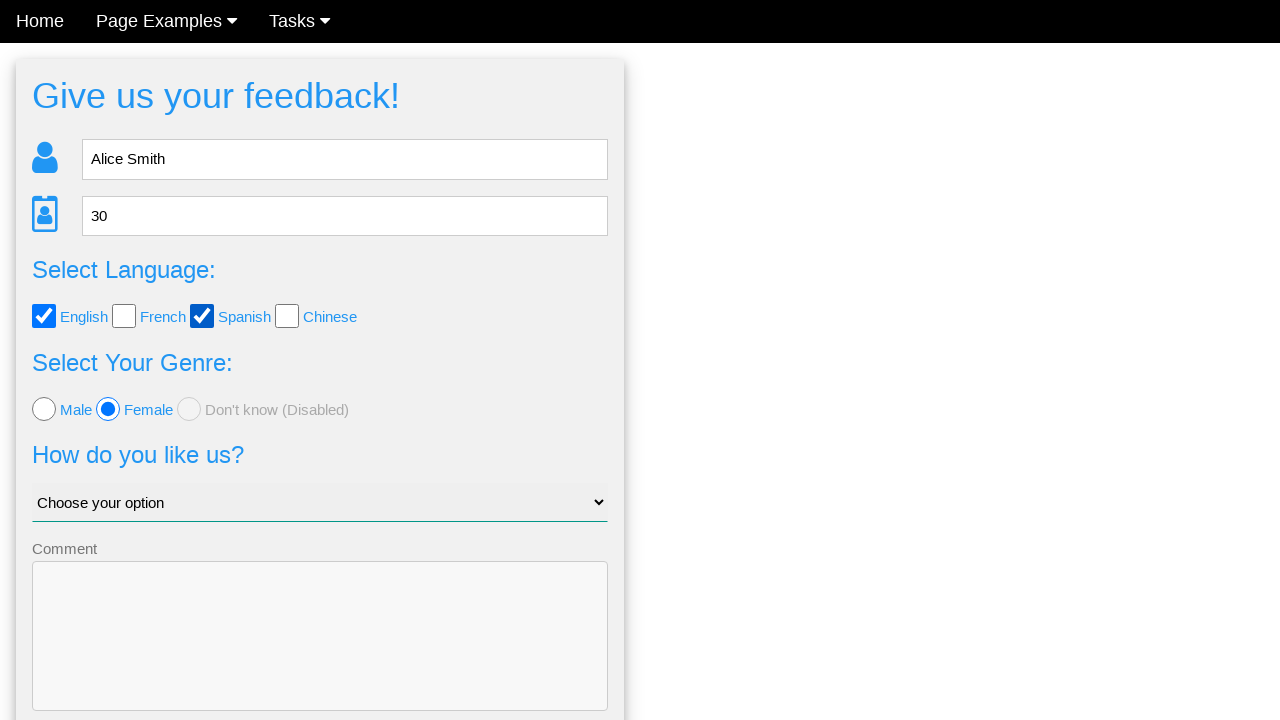

Clicked send button to submit feedback form at (320, 656) on .w3-blue
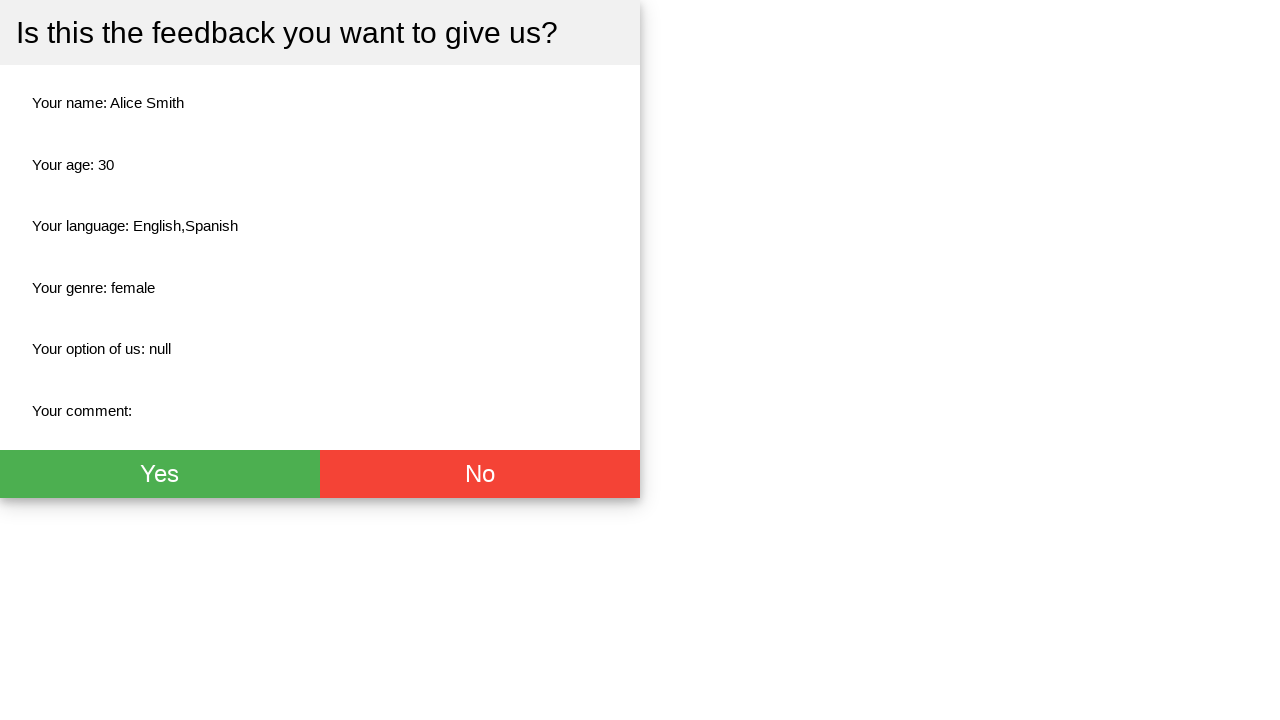

Results page loaded with name field visible
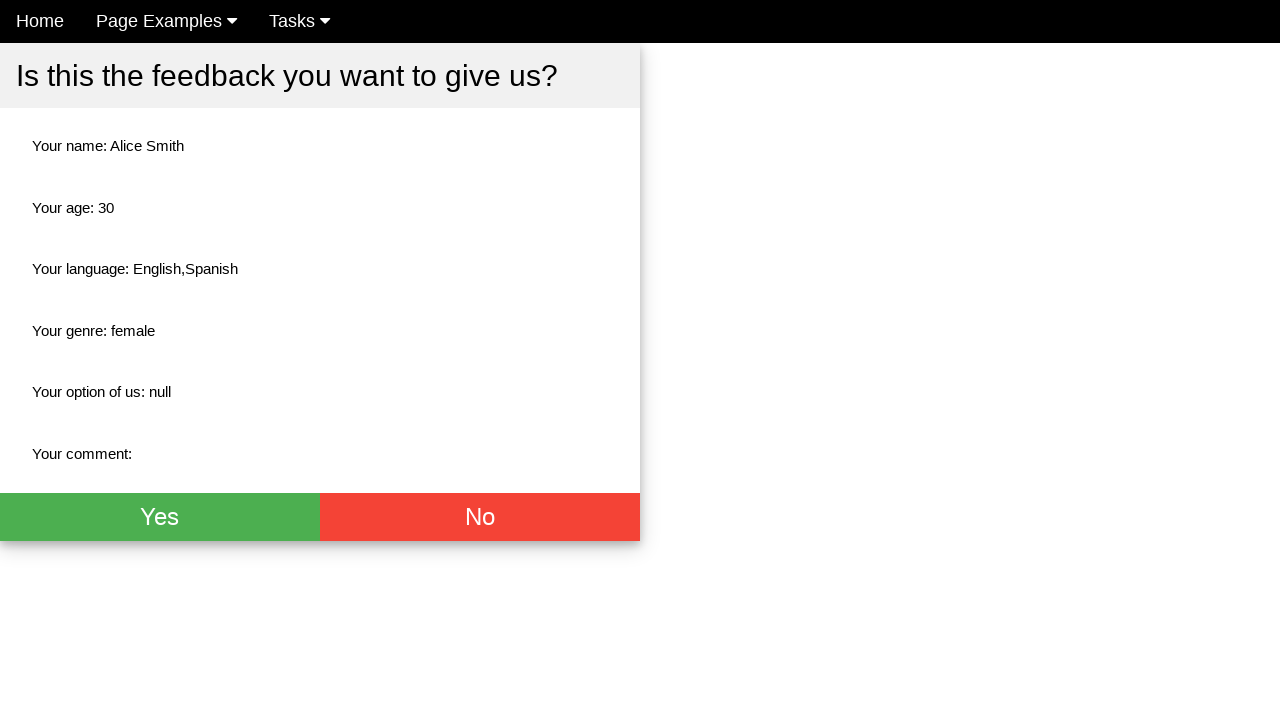

Verified name field displays 'Alice Smith'
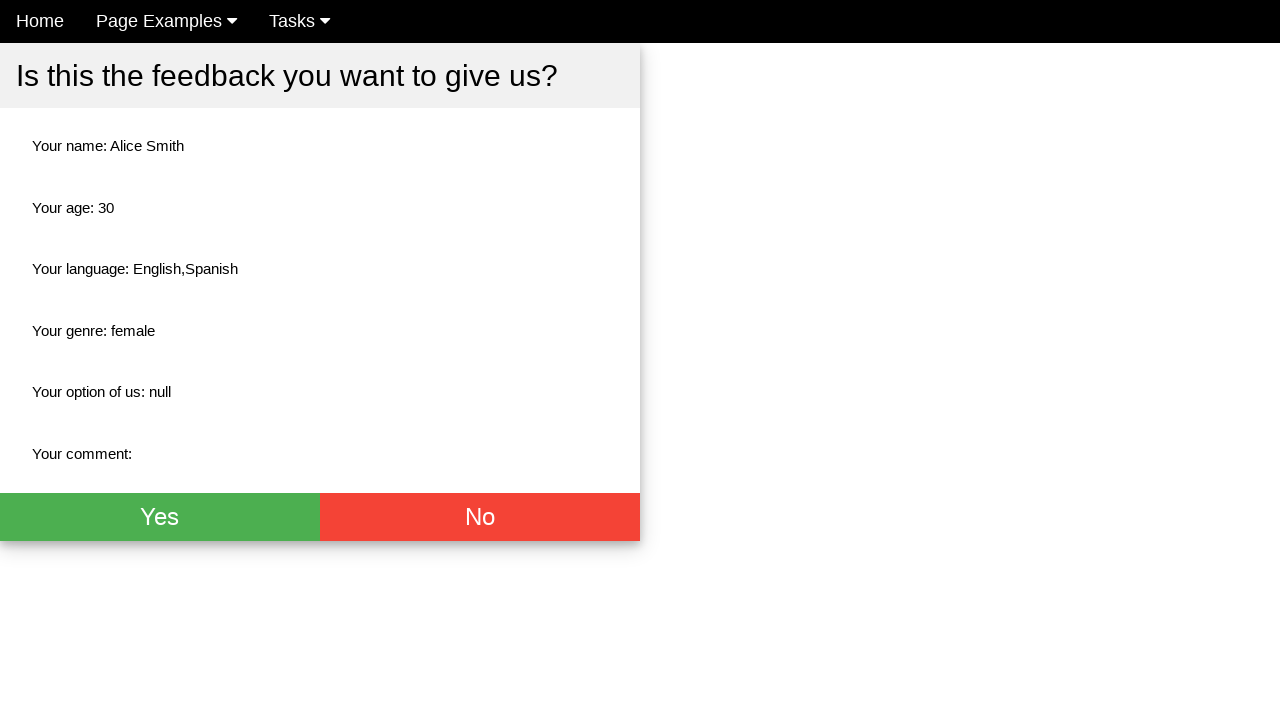

Verified age field displays '30'
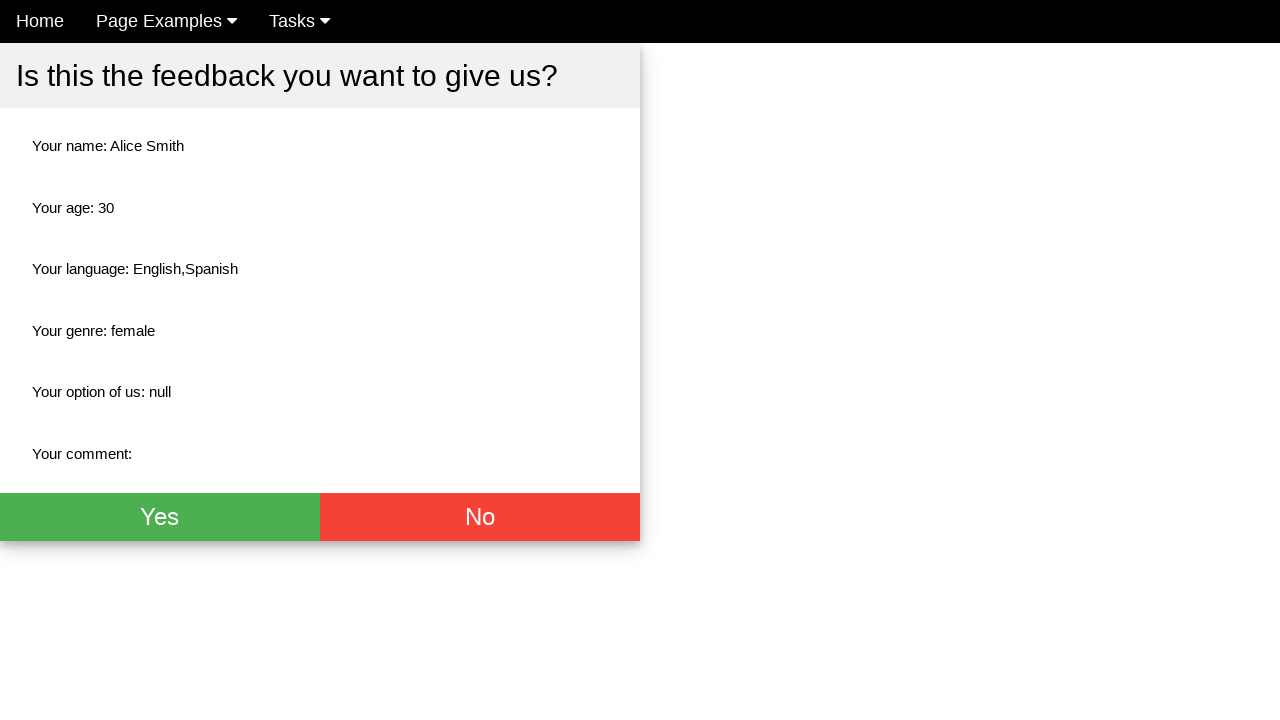

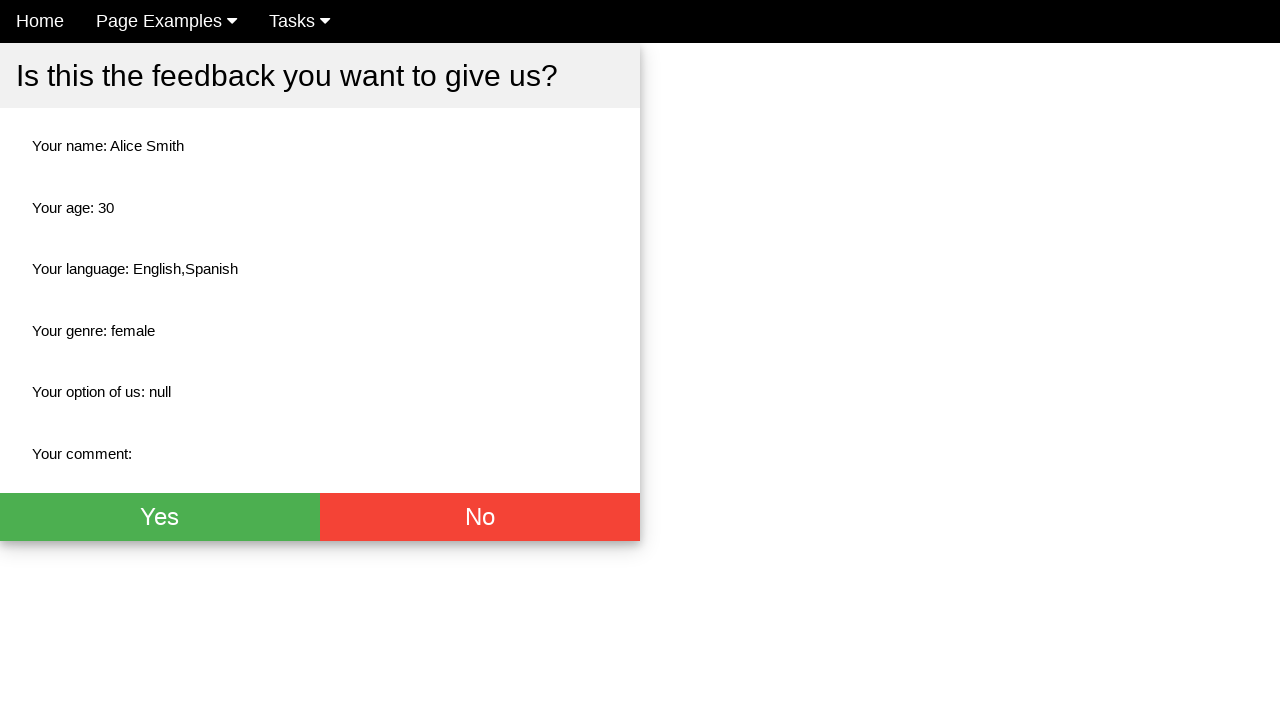